Tests sorting a table by the Due column in descending order by clicking the column header twice and verifying the values are sorted correctly

Starting URL: http://the-internet.herokuapp.com/tables

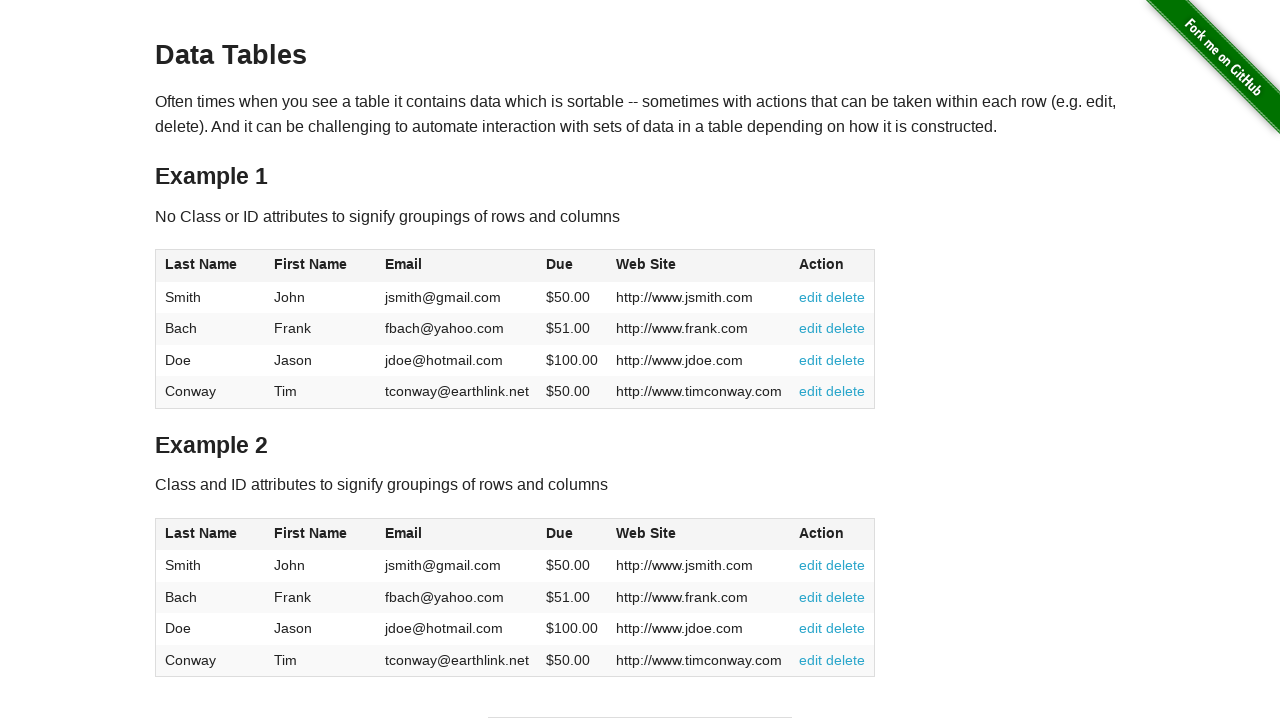

Clicked Due column header first time for ascending sort at (572, 266) on #table1 thead tr th:nth-of-type(4)
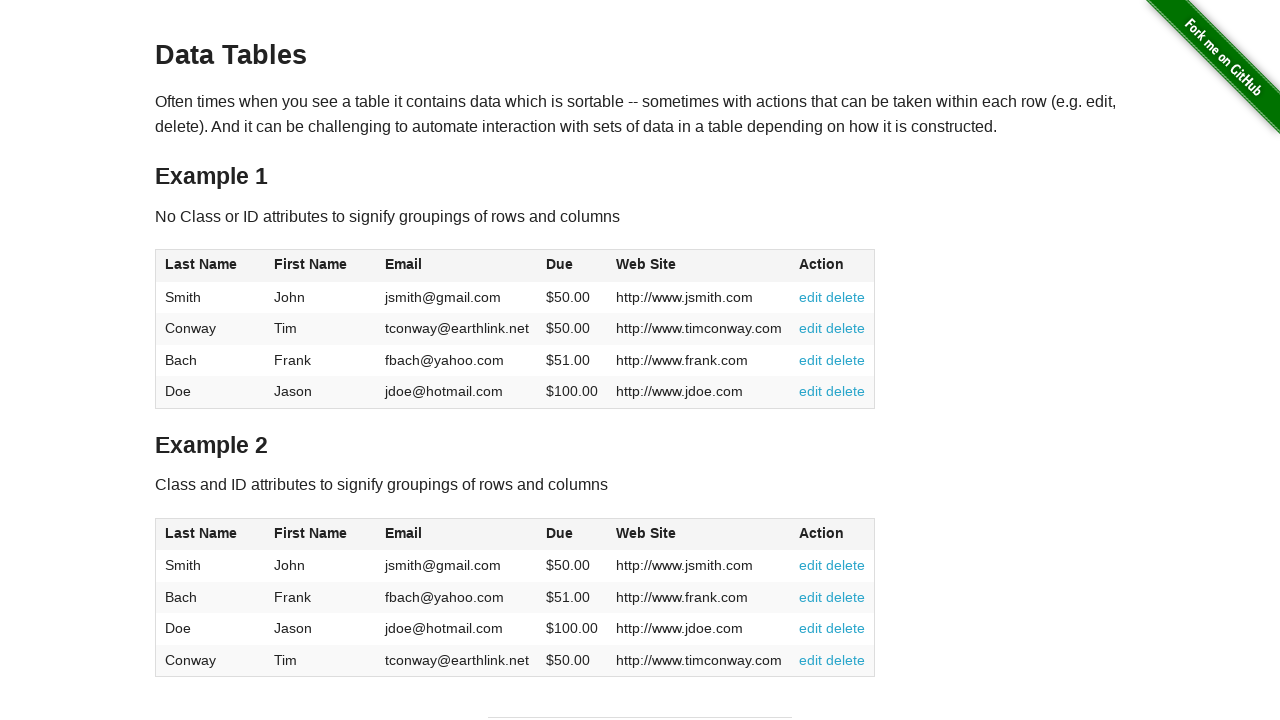

Clicked Due column header second time for descending sort at (572, 266) on #table1 thead tr th:nth-of-type(4)
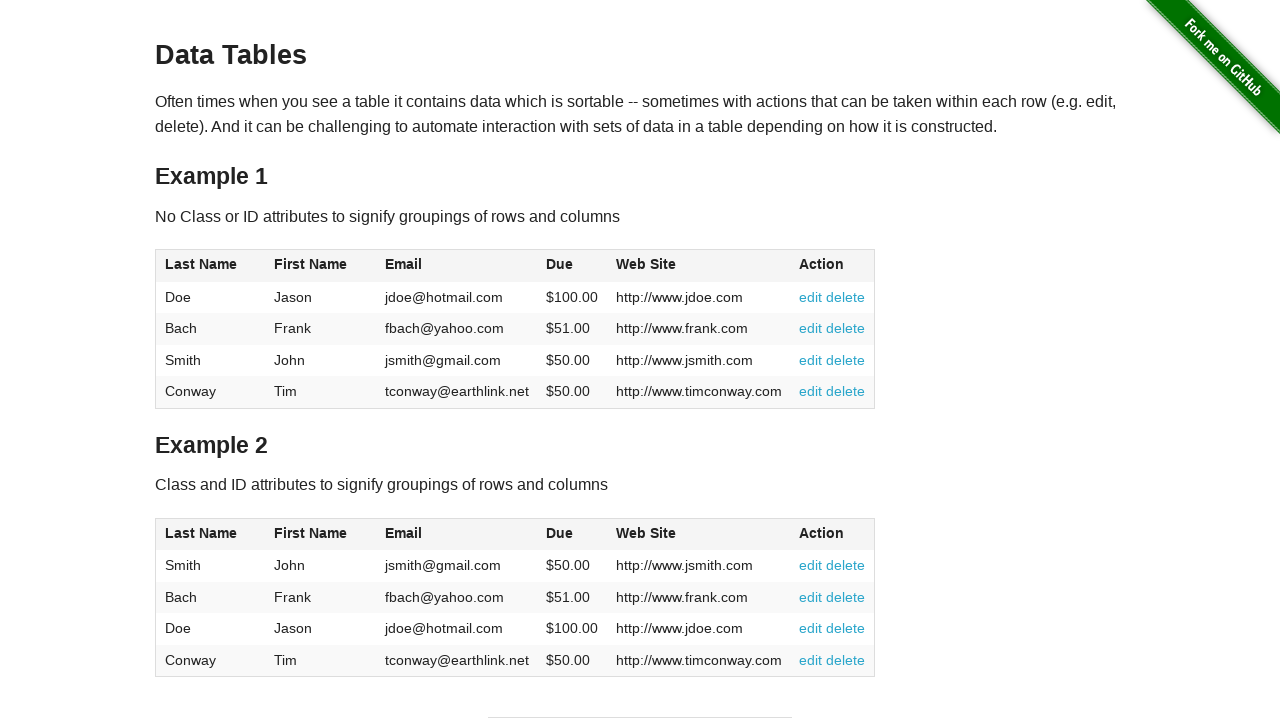

Table data loaded and Due column values are visible
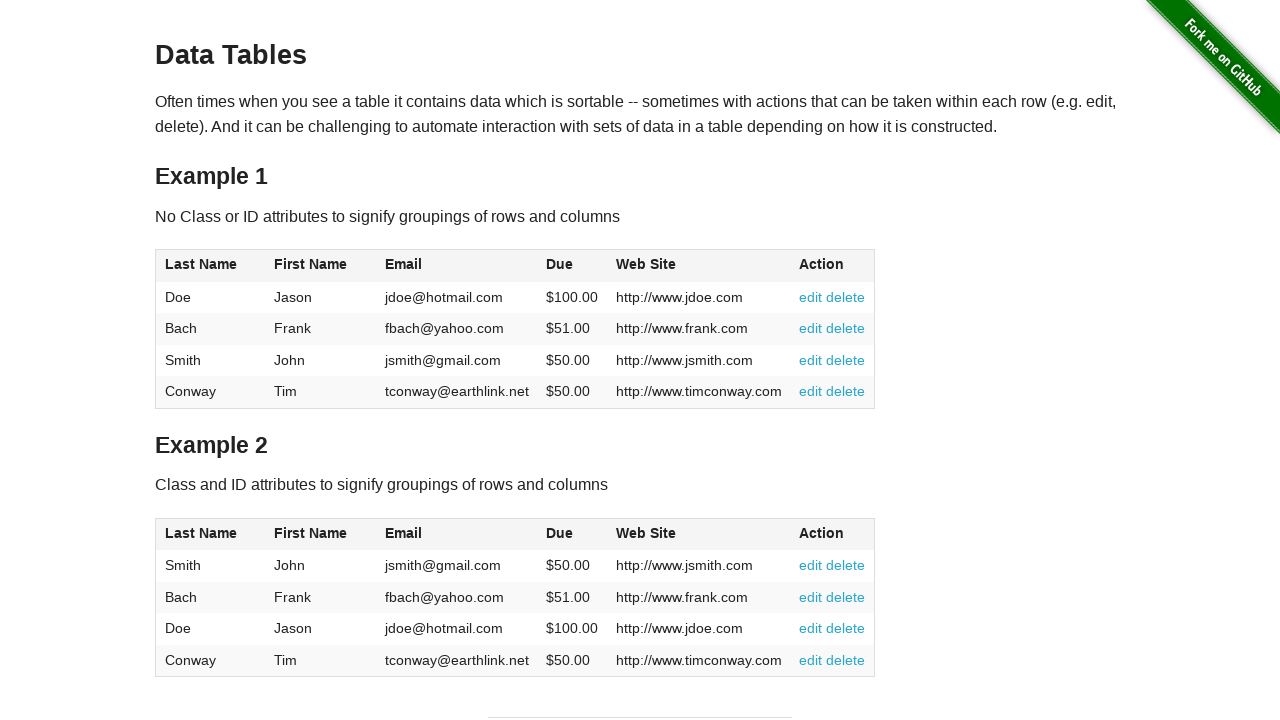

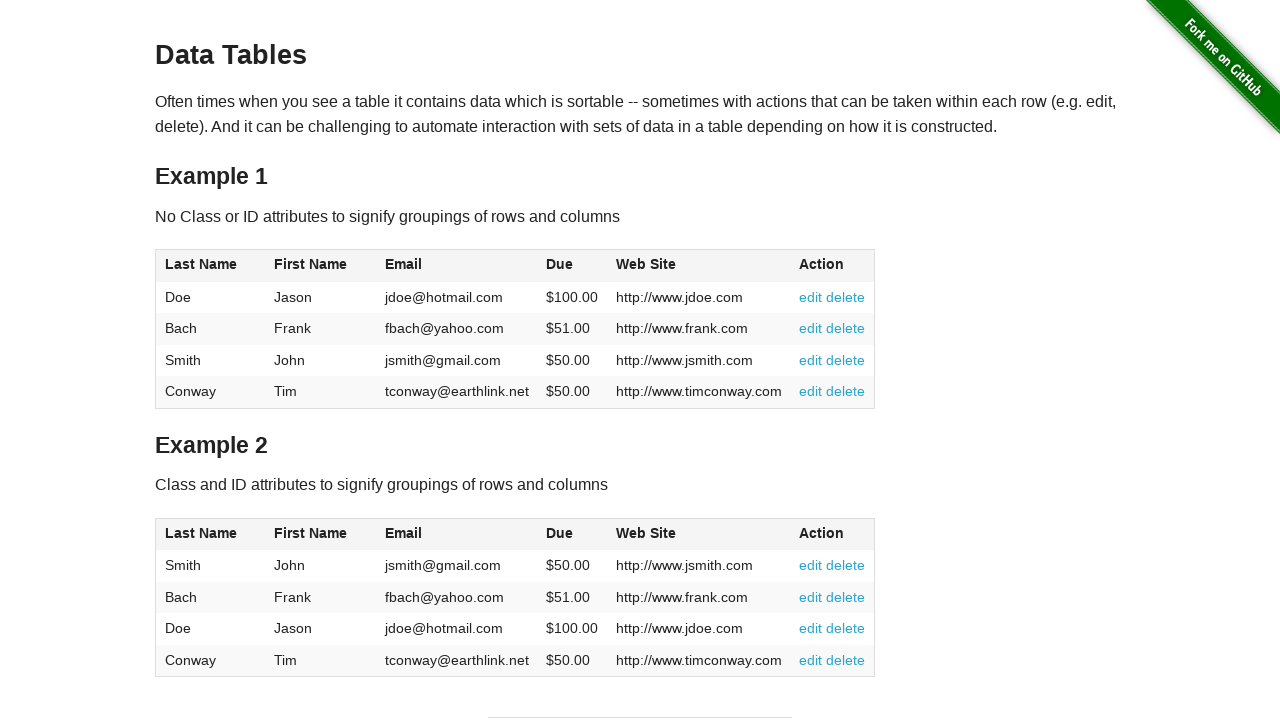